Tests clicking on the "OrangeHRM, Inc" link on the login page, which likely navigates to the company's external website

Starting URL: https://opensource-demo.orangehrmlive.com/web/index.php/auth/login

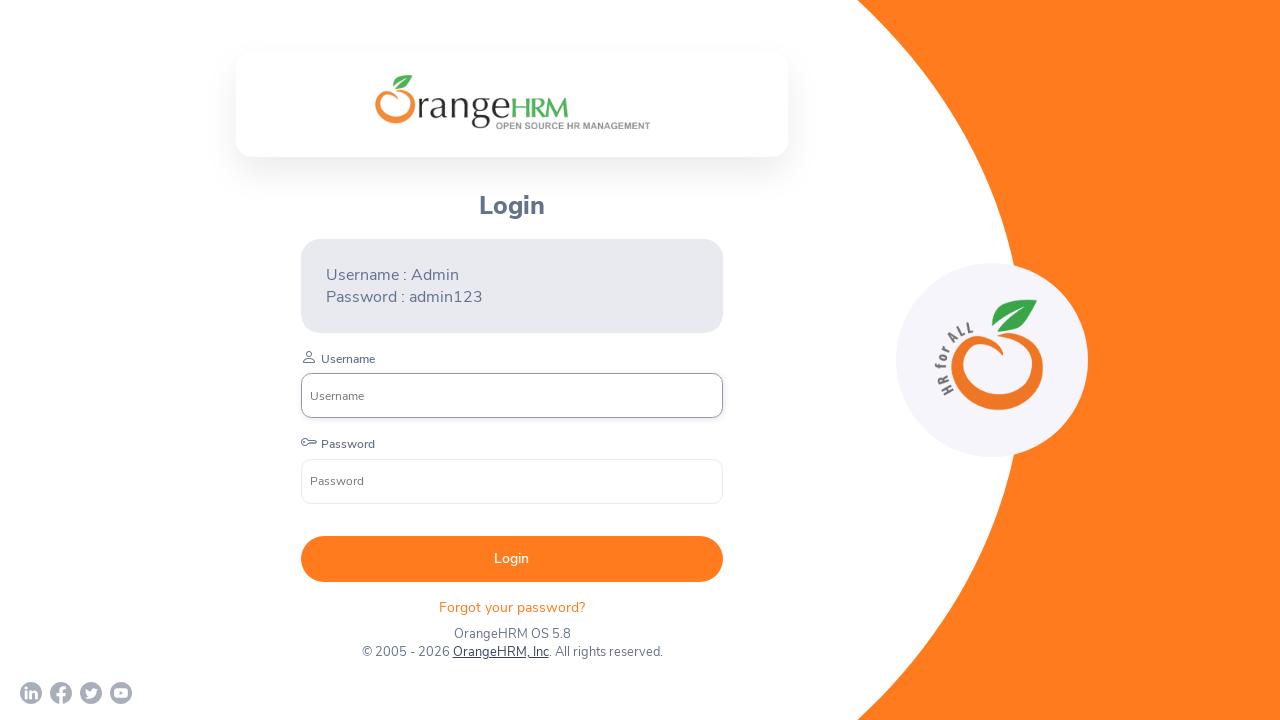

Waited for login page to fully load (networkidle)
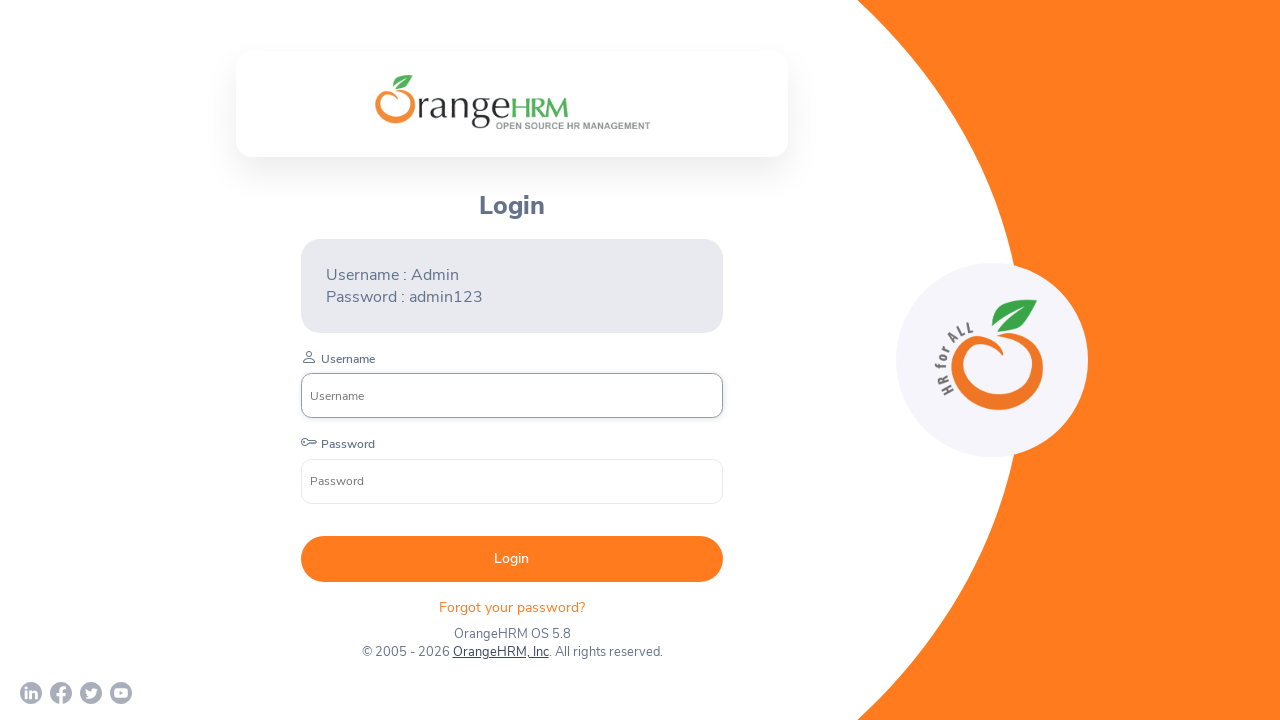

Clicked on the 'OrangeHRM, Inc' link on the login page at (500, 652) on text=OrangeHRM, Inc
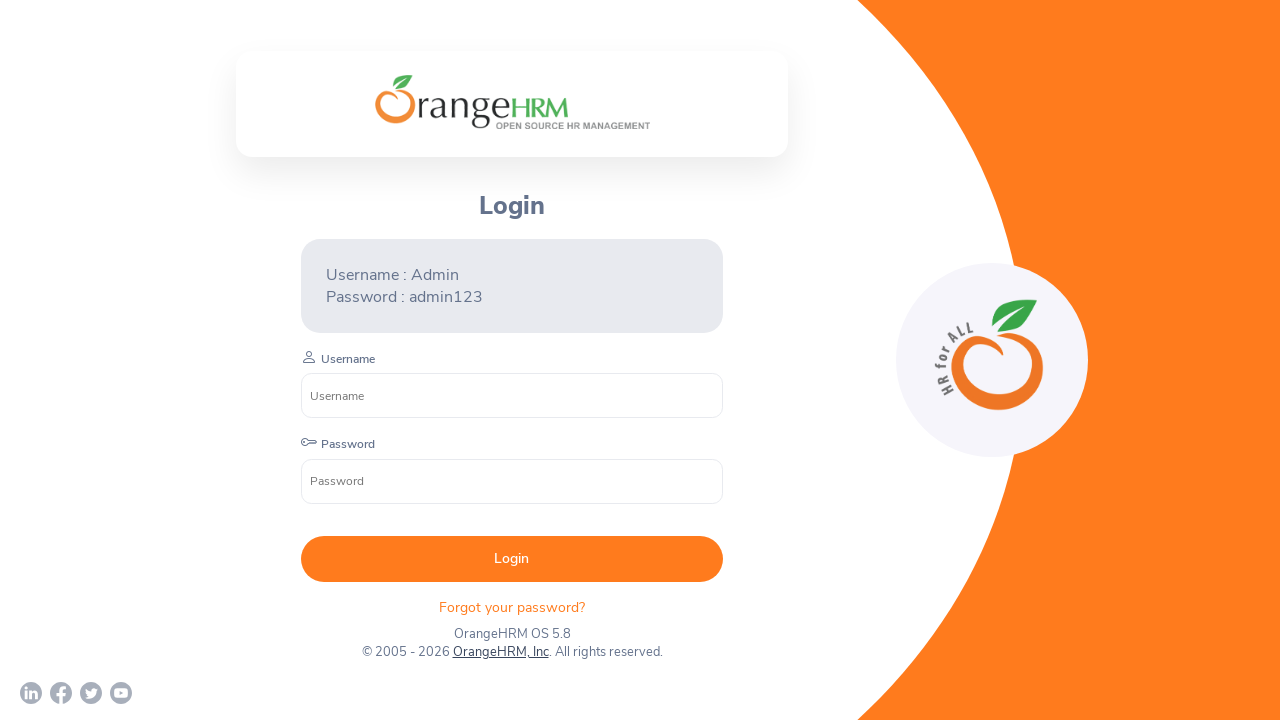

Waited for navigation to complete after clicking OrangeHRM, Inc link
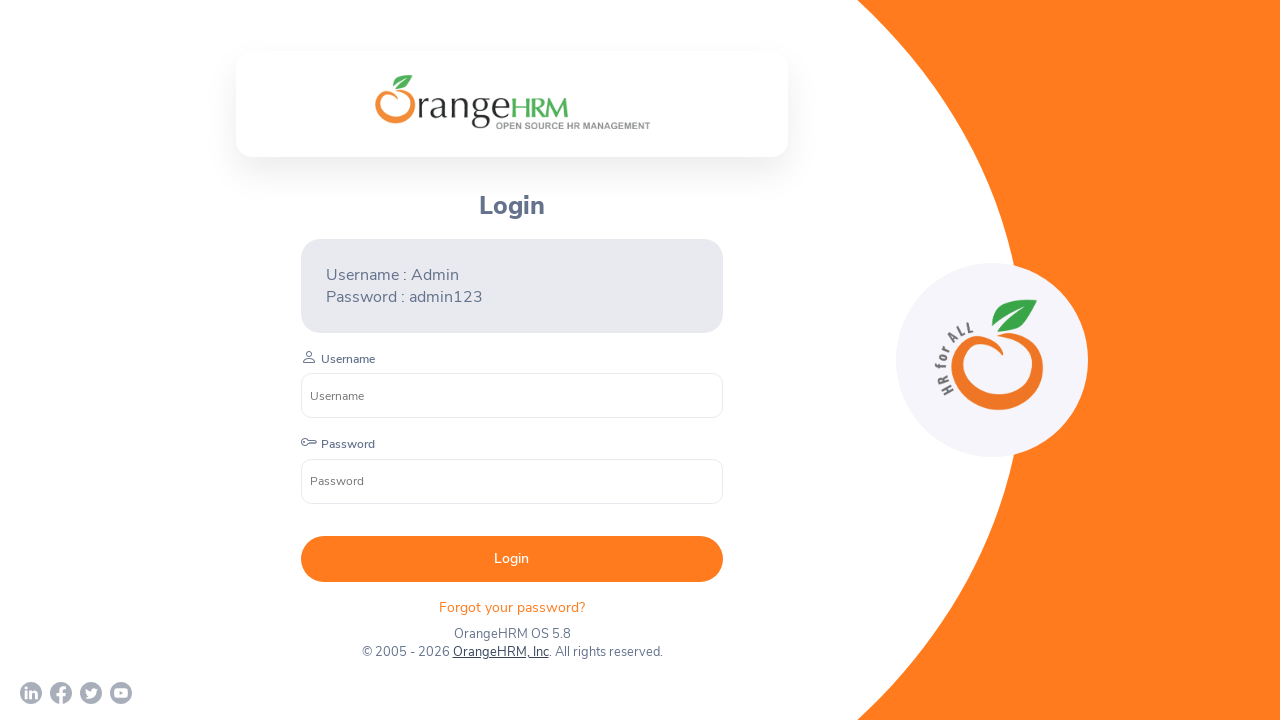

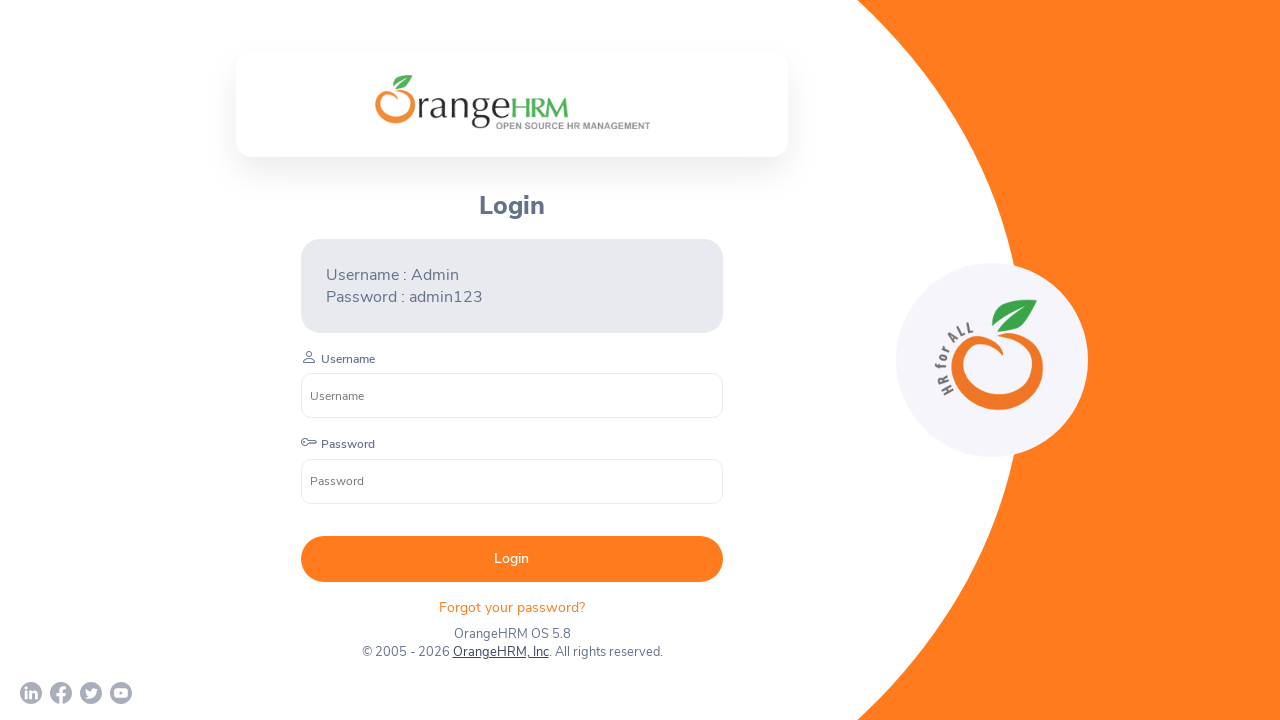